Selects checkboxes in table rows where gender is "male"

Starting URL: https://vins-udemy.s3.amazonaws.com/java/html/java8-stream-table.html

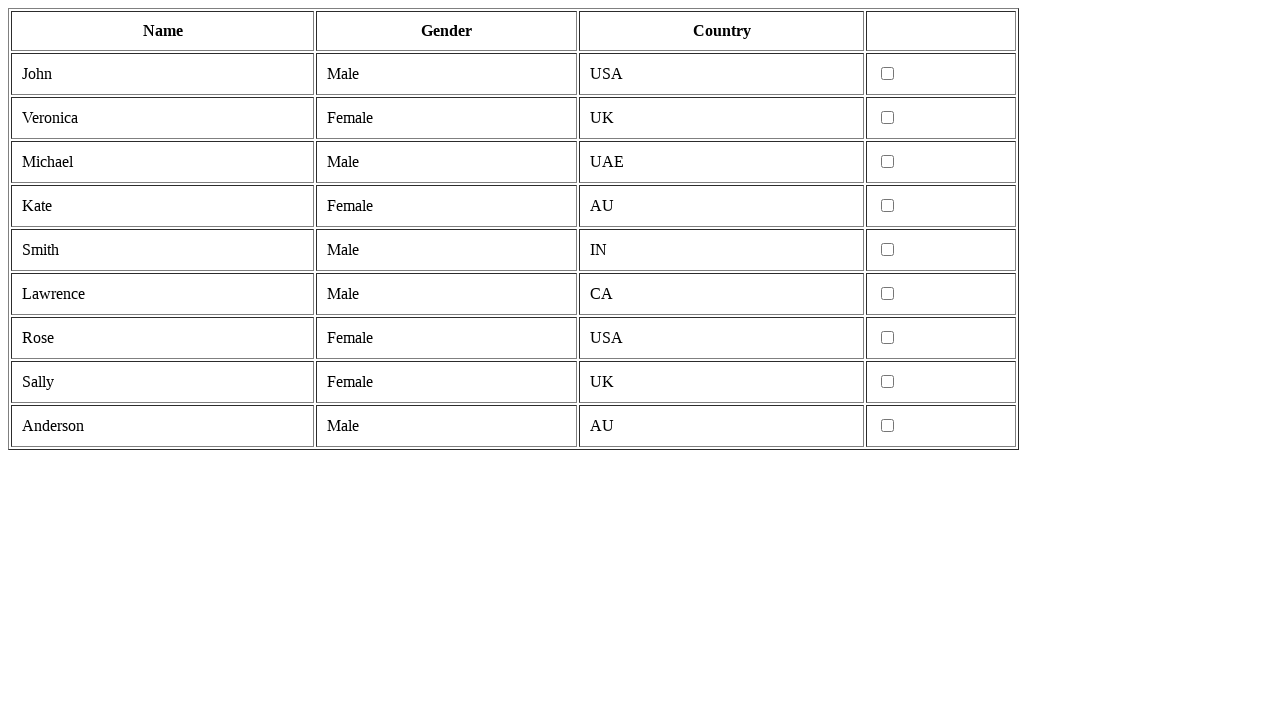

Navigated to the table page
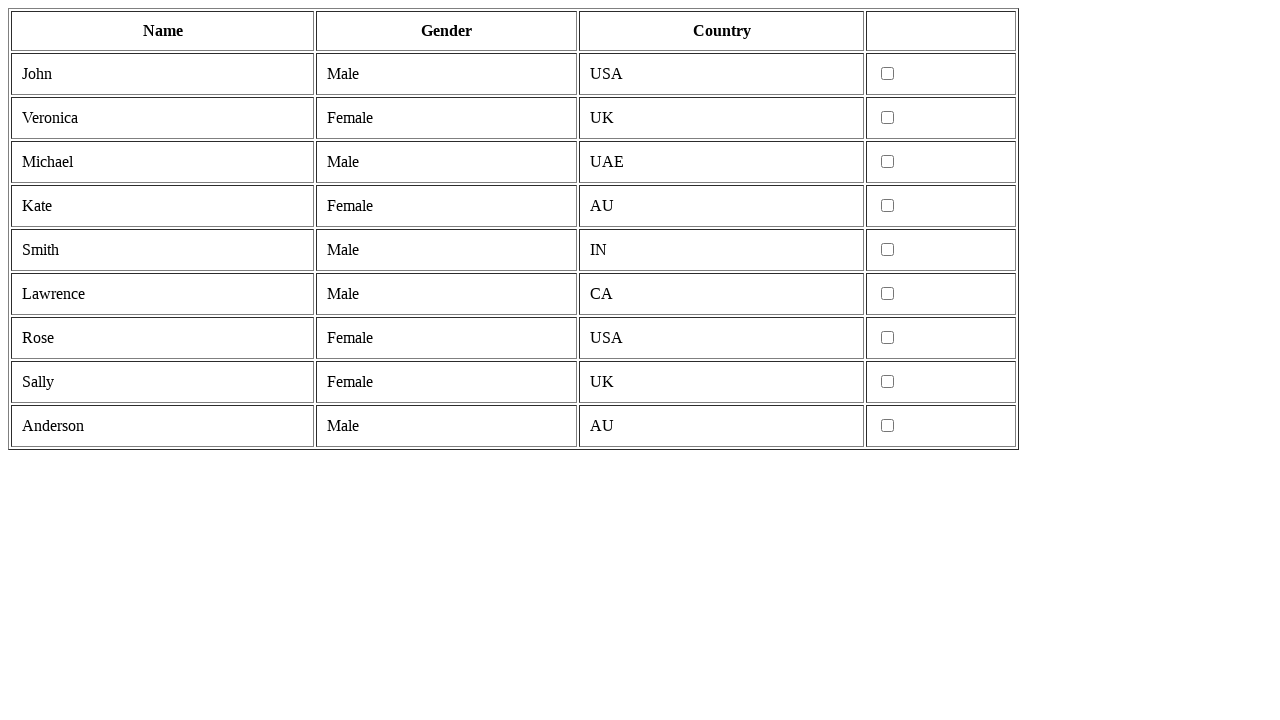

Retrieved all table rows
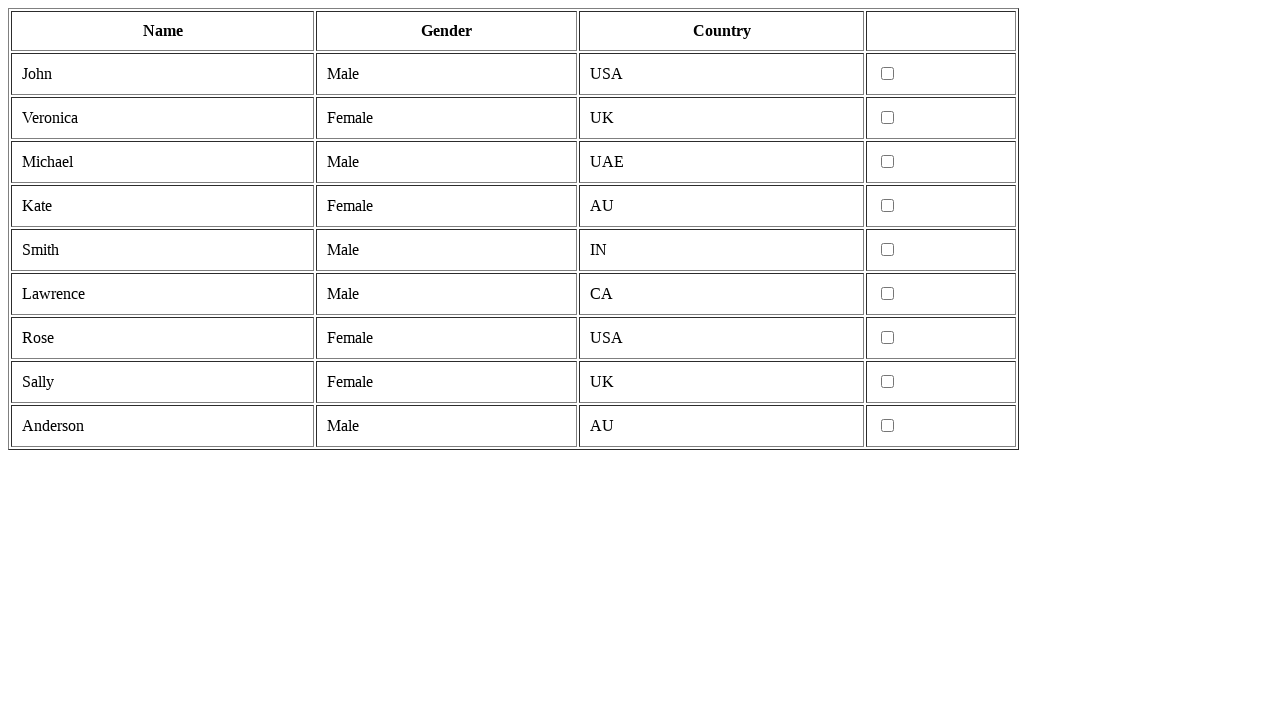

Retrieved cells from current row
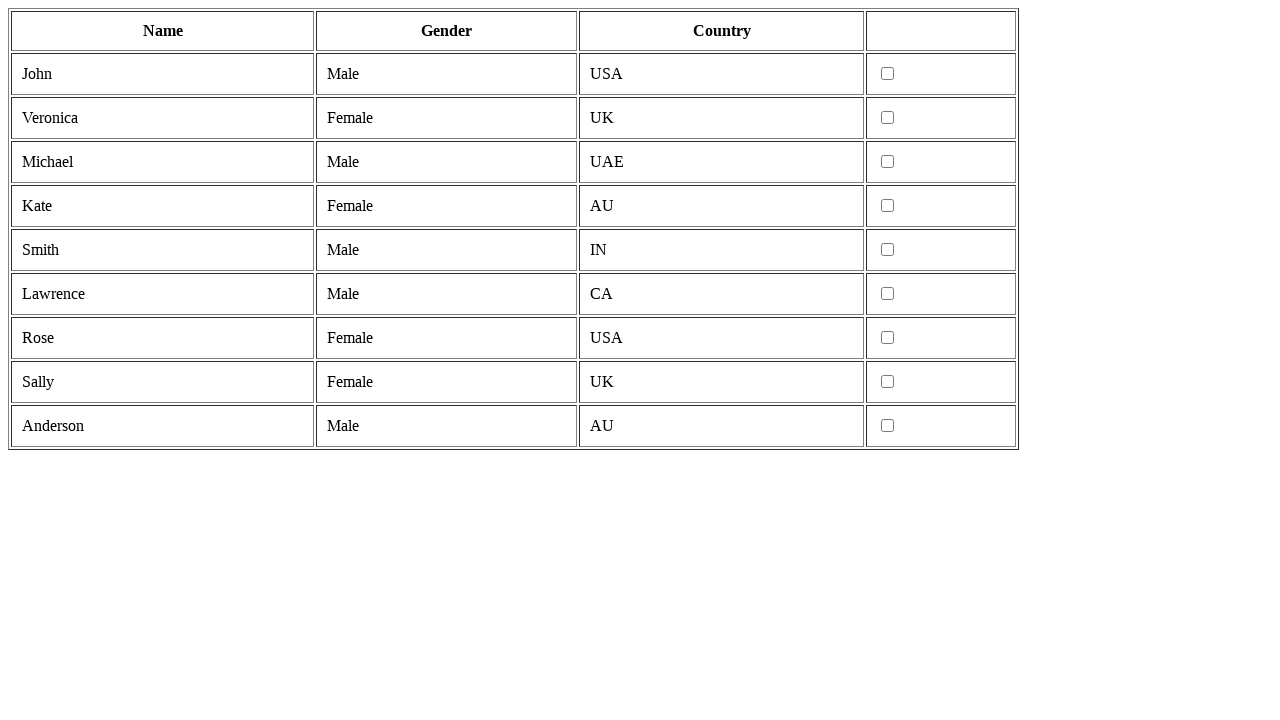

Selected checkbox for male row at (888, 74) on tr >> nth=1 >> td >> nth=3 >> input
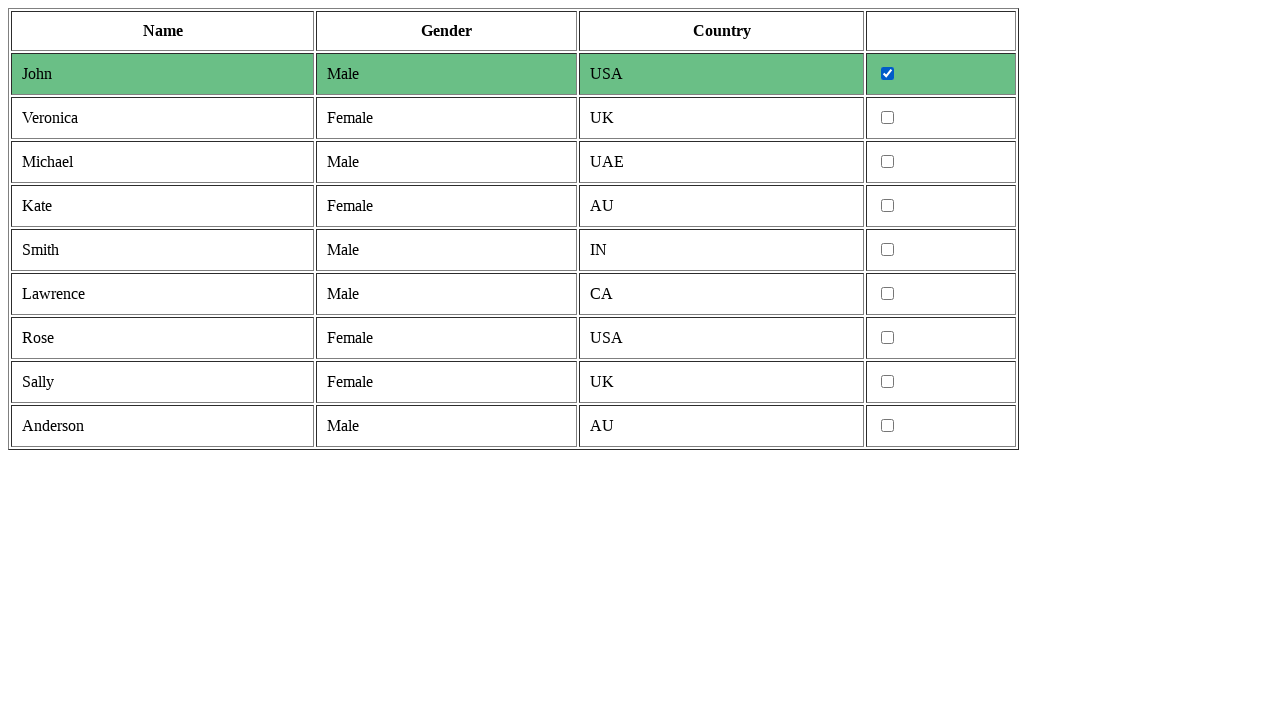

Retrieved cells from current row
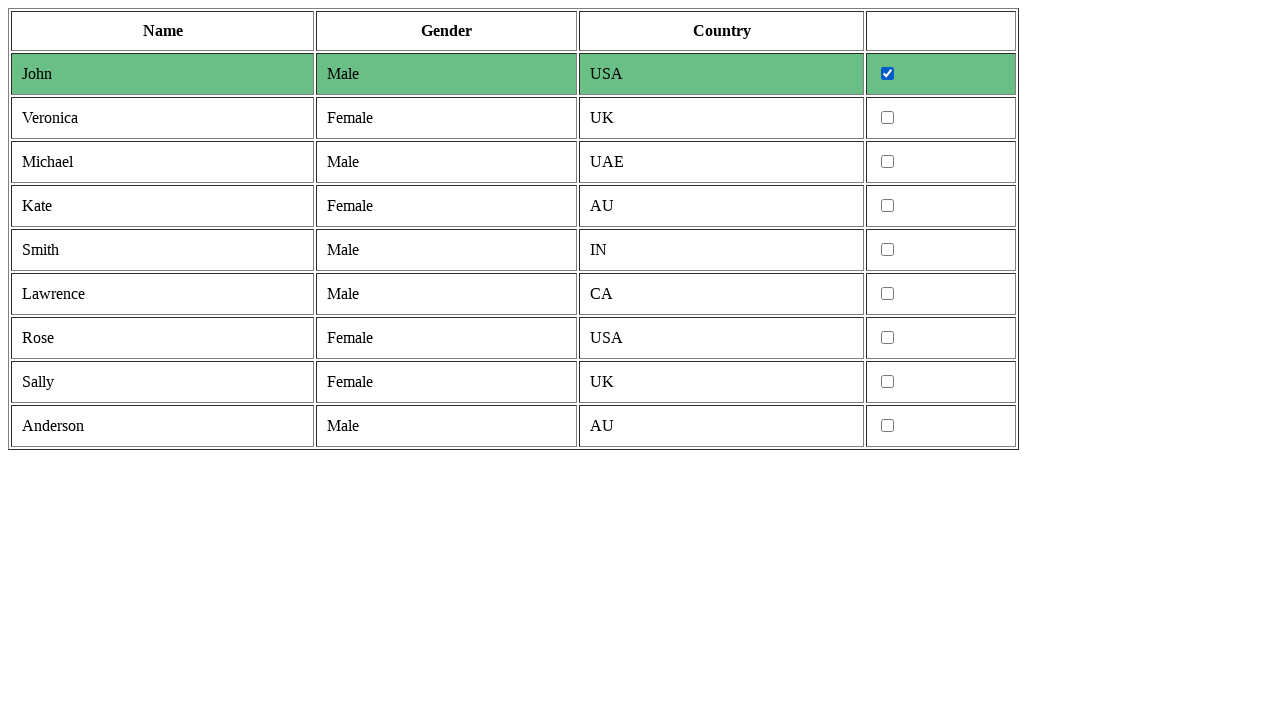

Retrieved cells from current row
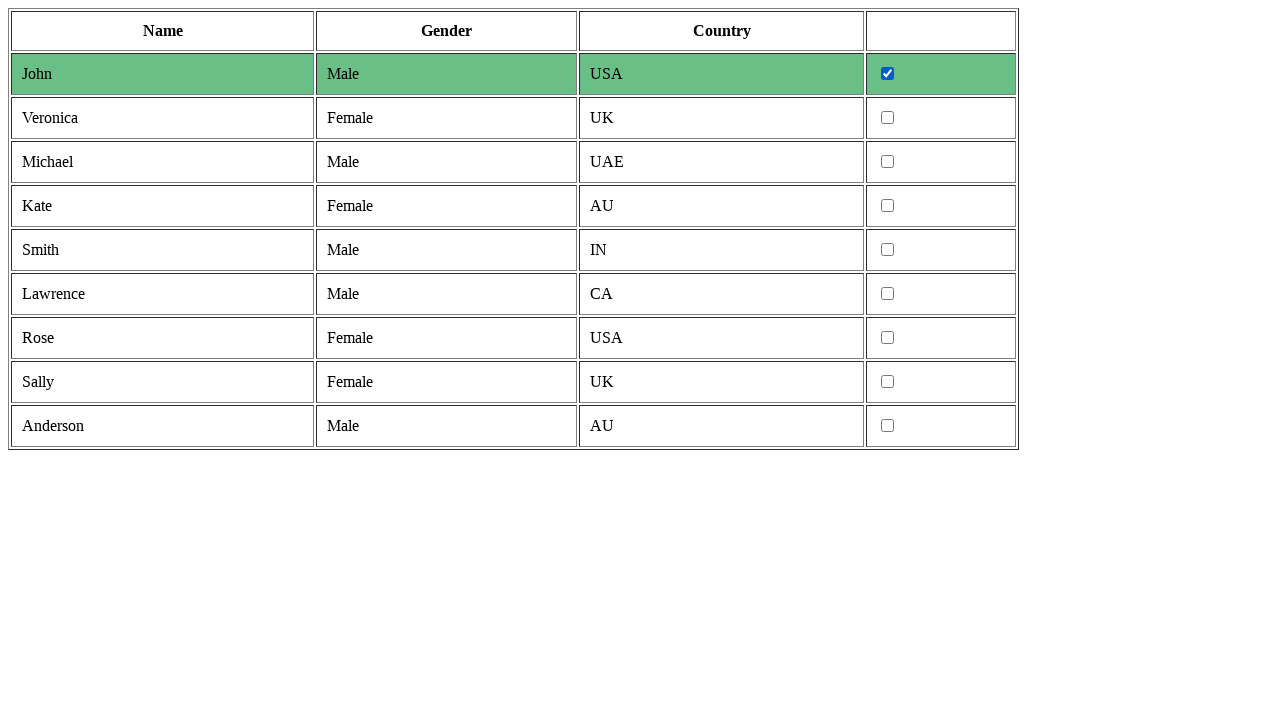

Selected checkbox for male row at (888, 162) on tr >> nth=3 >> td >> nth=3 >> input
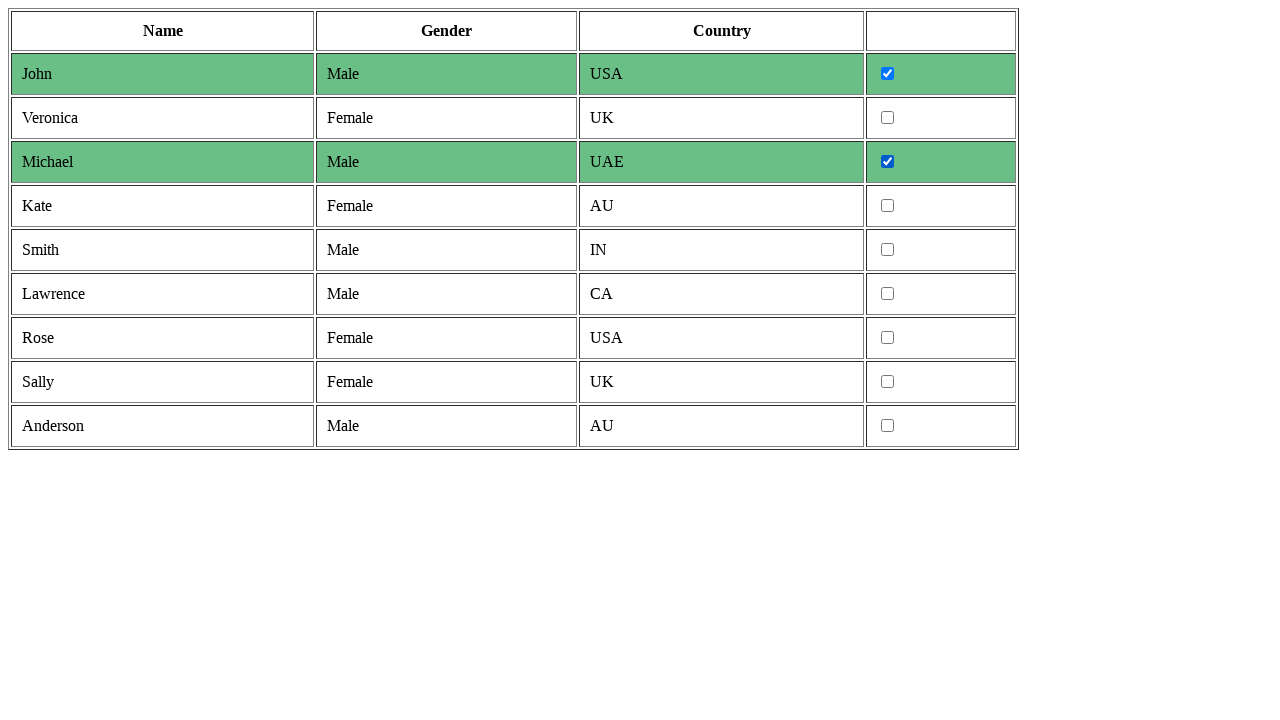

Retrieved cells from current row
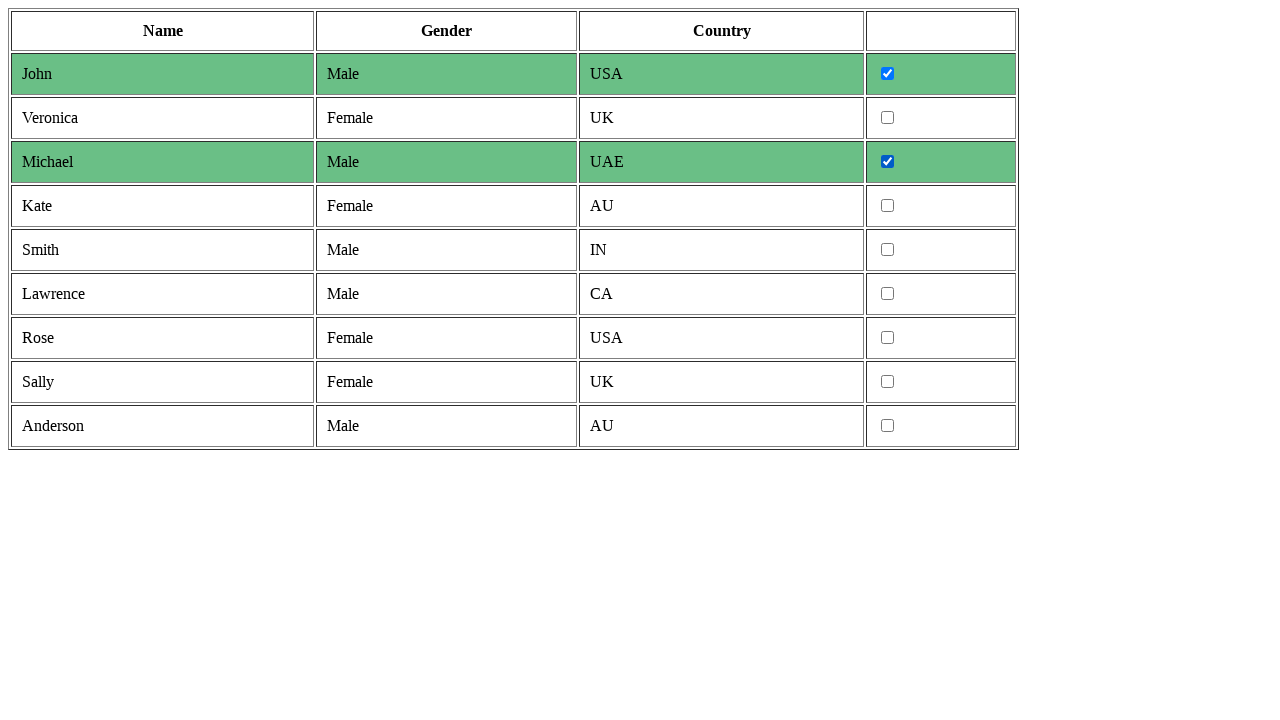

Retrieved cells from current row
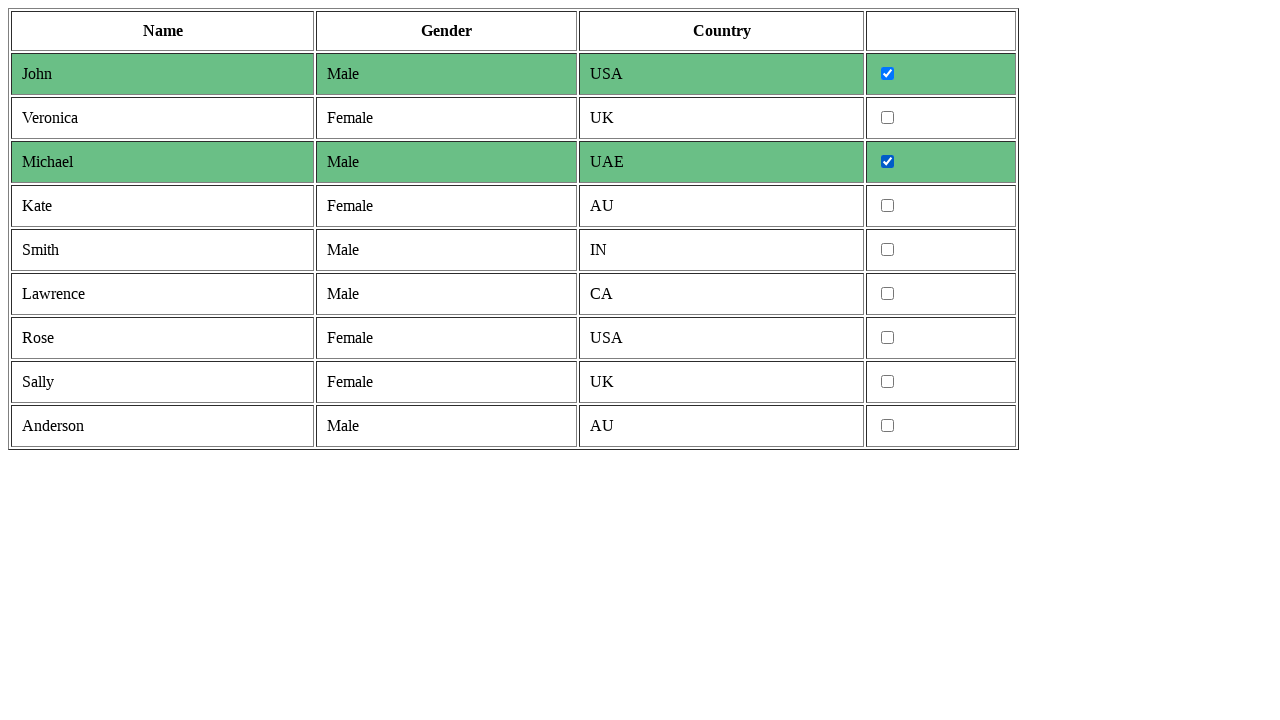

Selected checkbox for male row at (888, 250) on tr >> nth=5 >> td >> nth=3 >> input
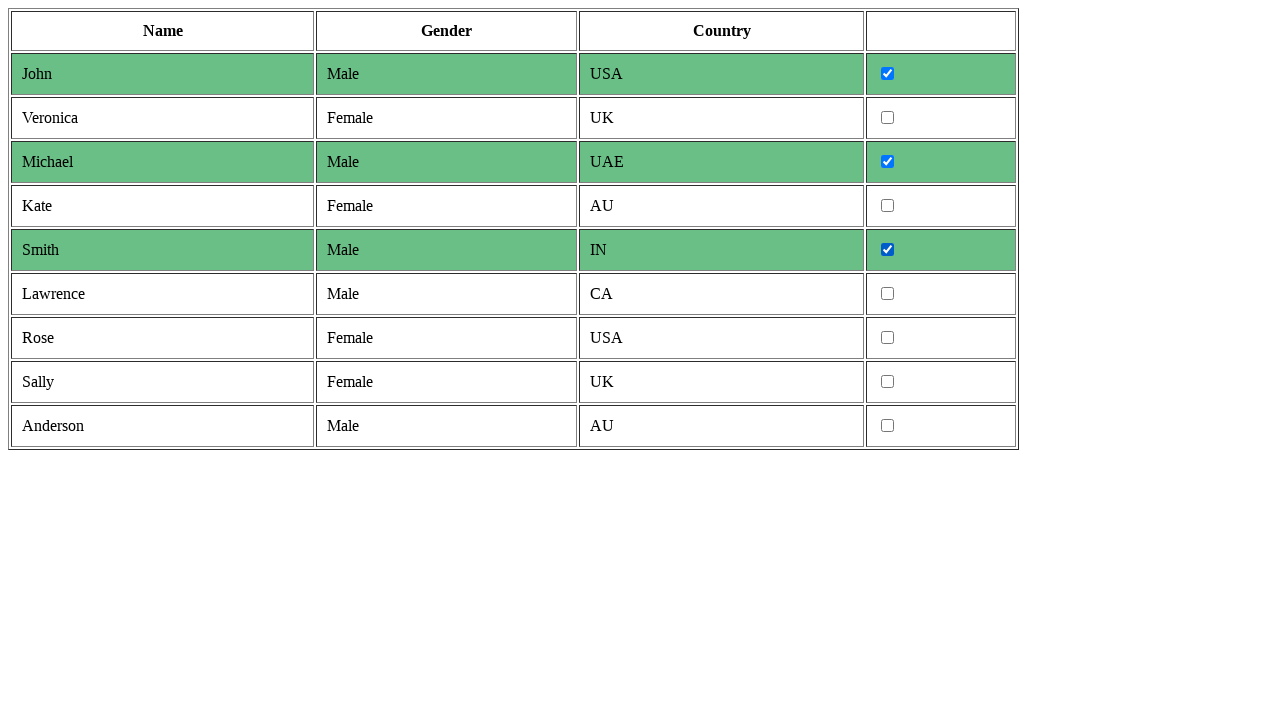

Retrieved cells from current row
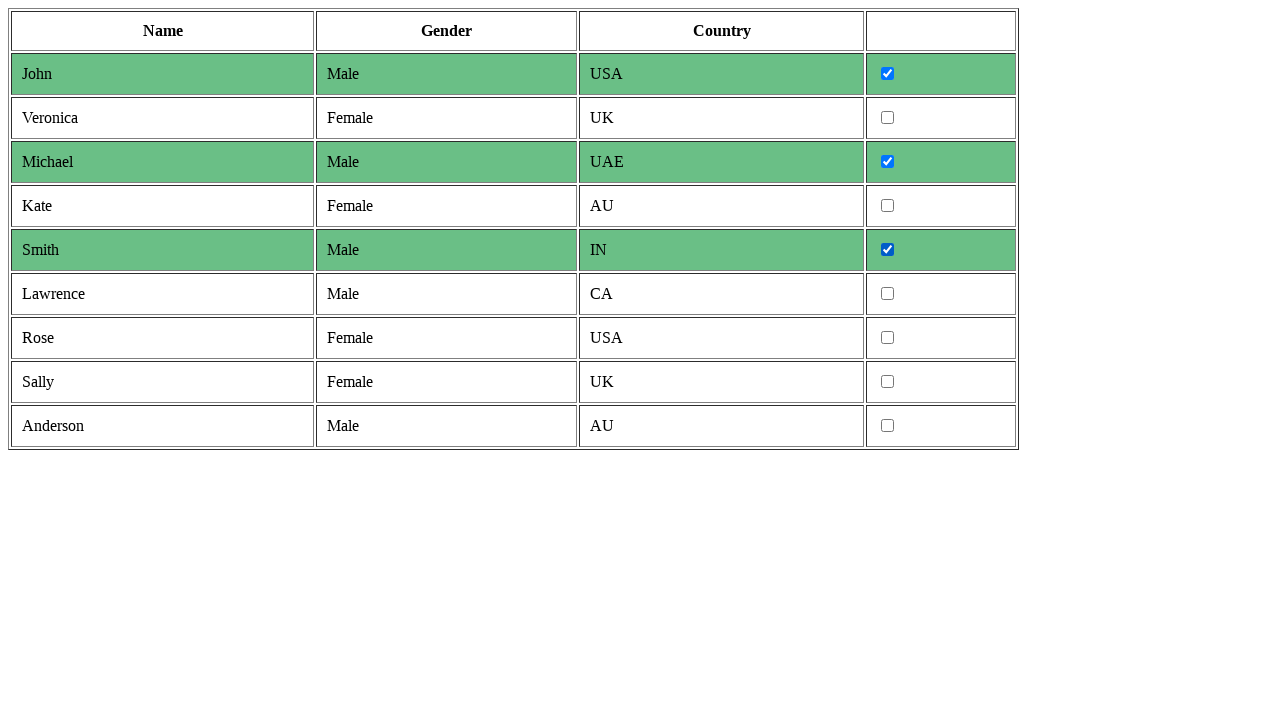

Selected checkbox for male row at (888, 294) on tr >> nth=6 >> td >> nth=3 >> input
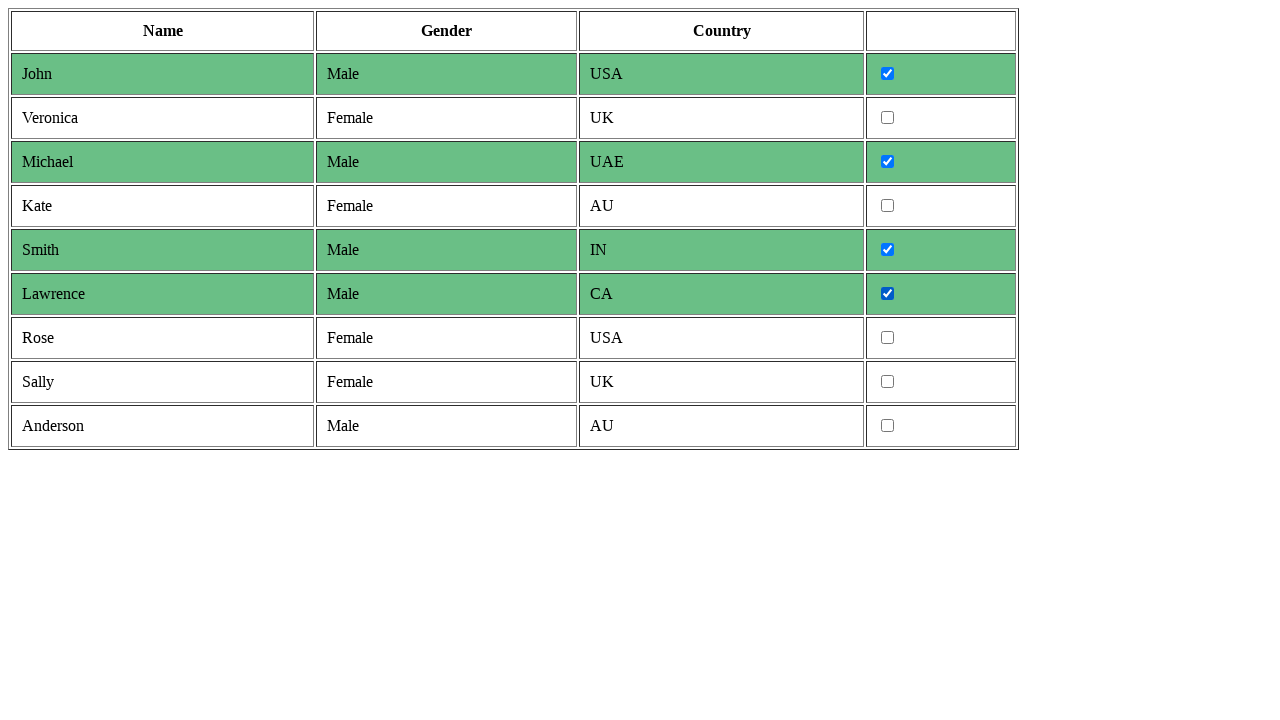

Retrieved cells from current row
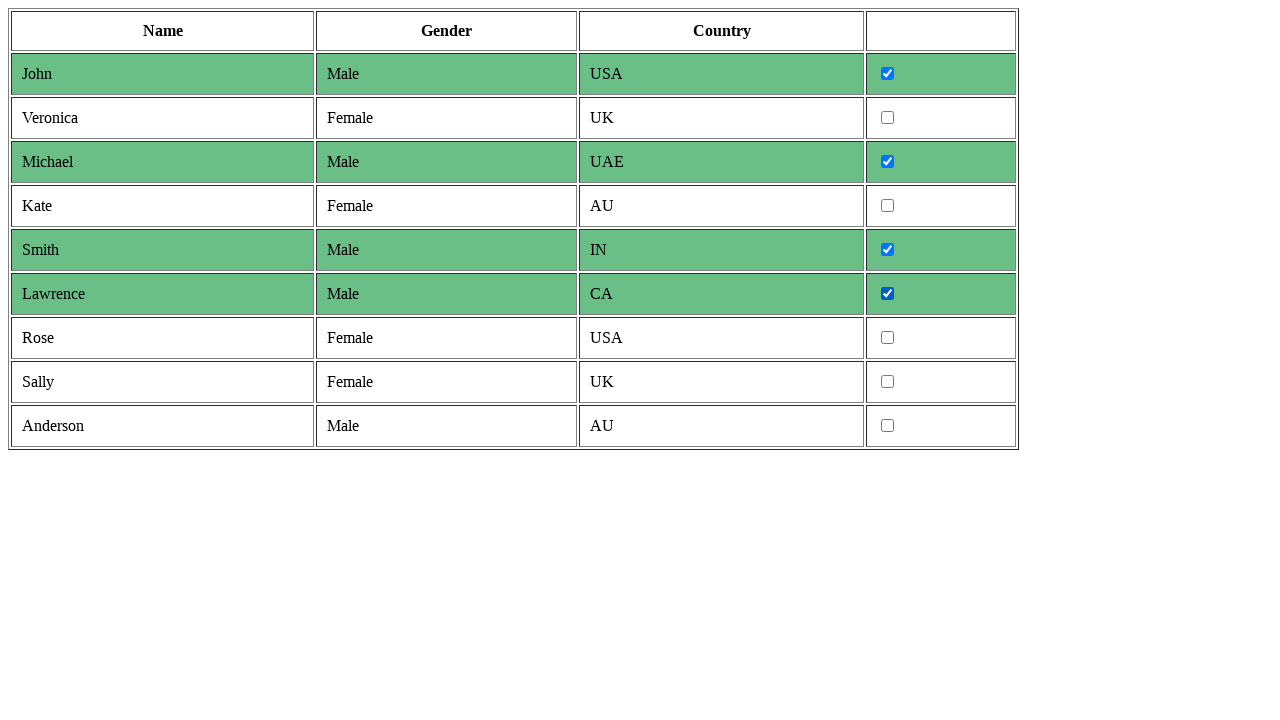

Retrieved cells from current row
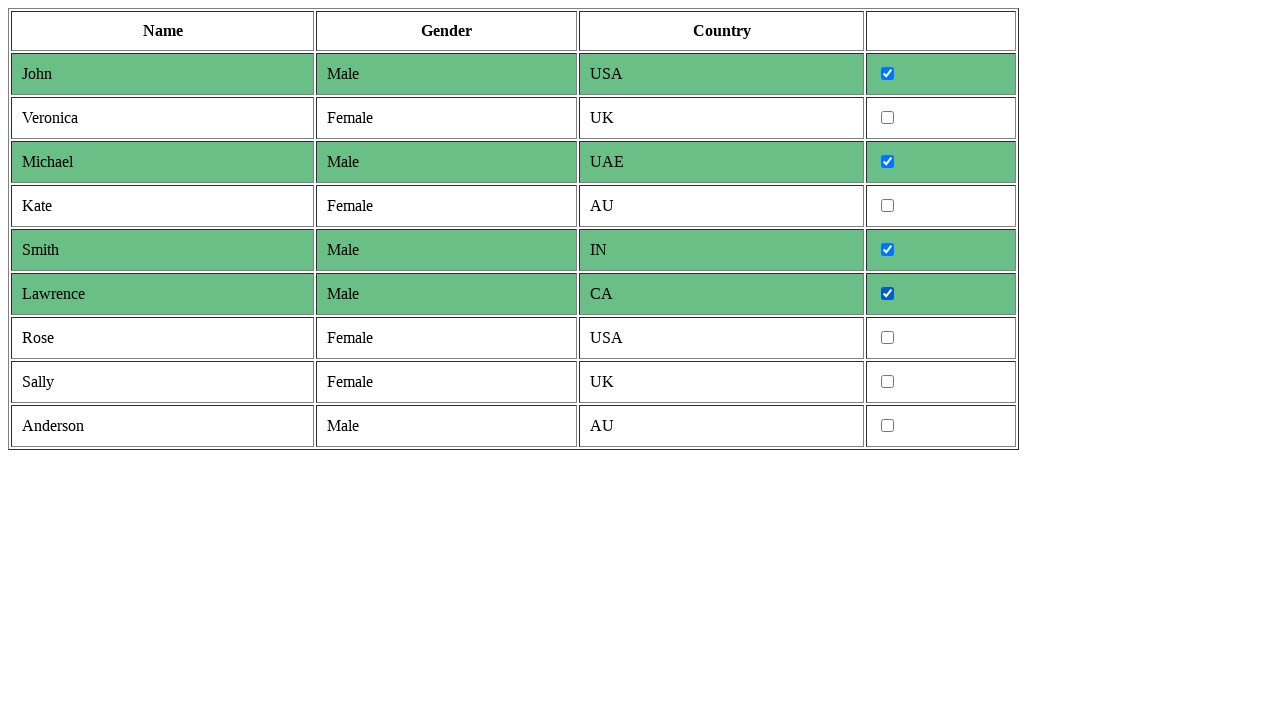

Retrieved cells from current row
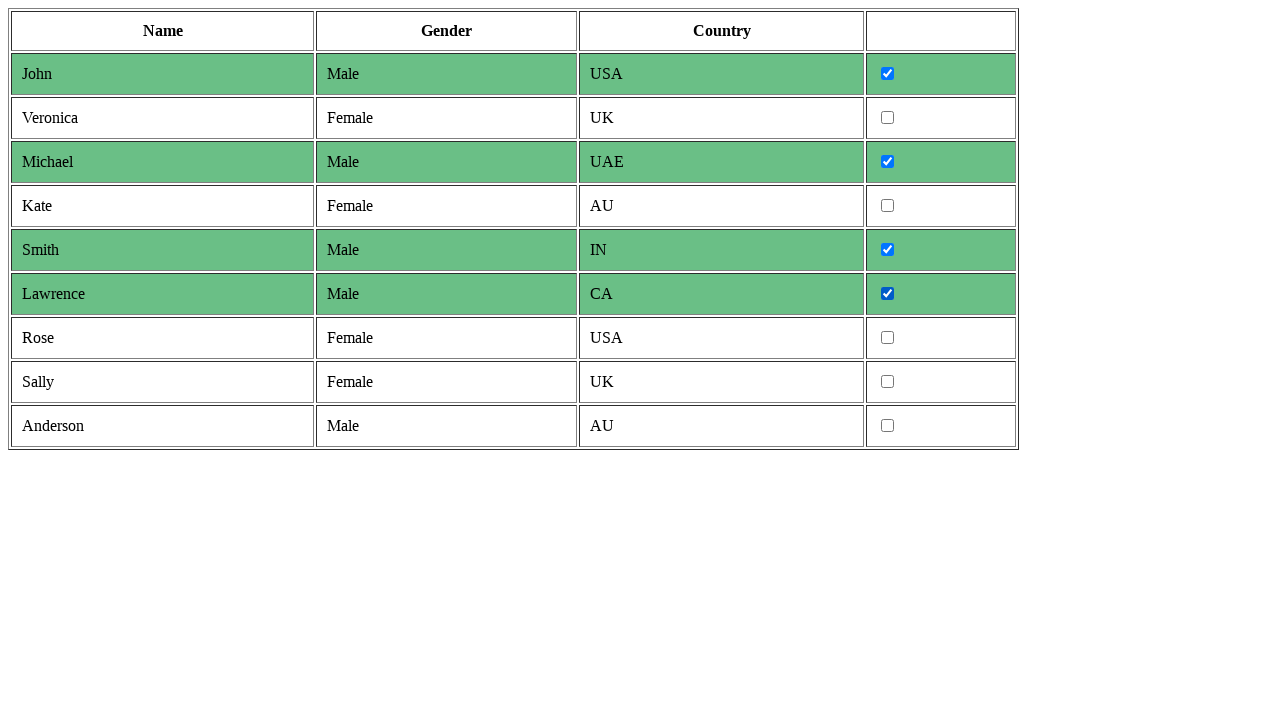

Selected checkbox for male row at (888, 426) on tr >> nth=9 >> td >> nth=3 >> input
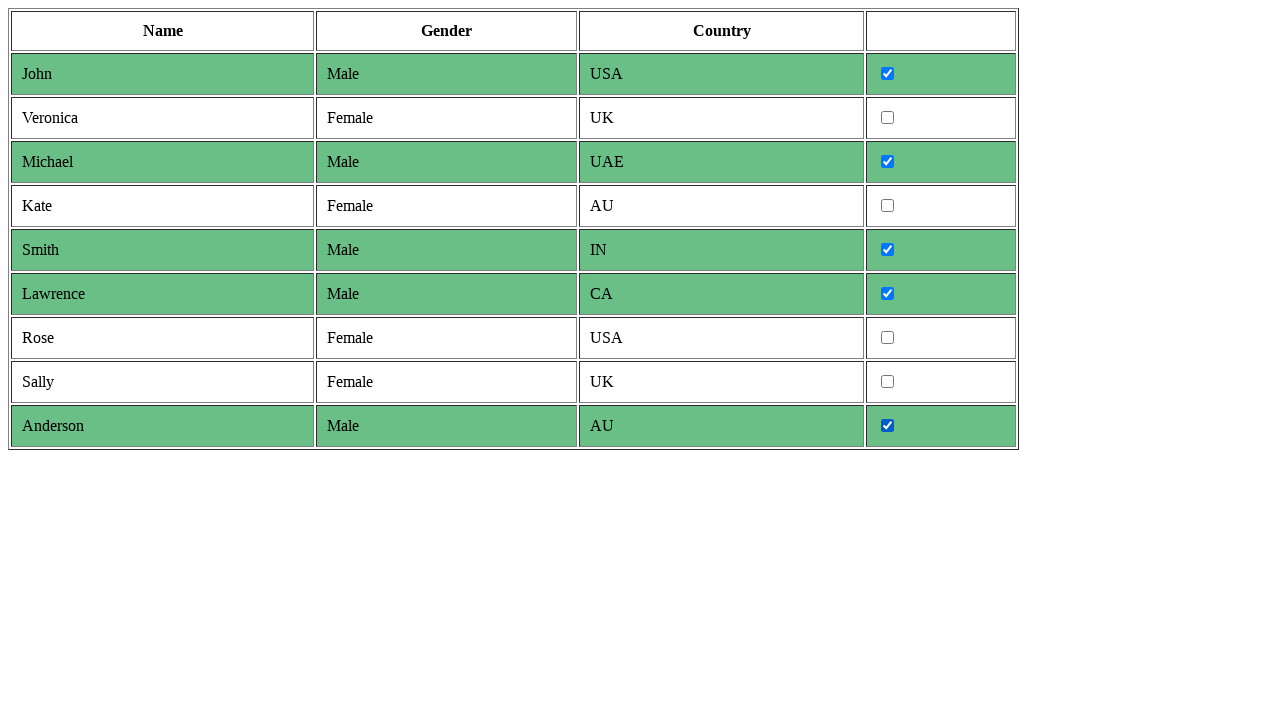

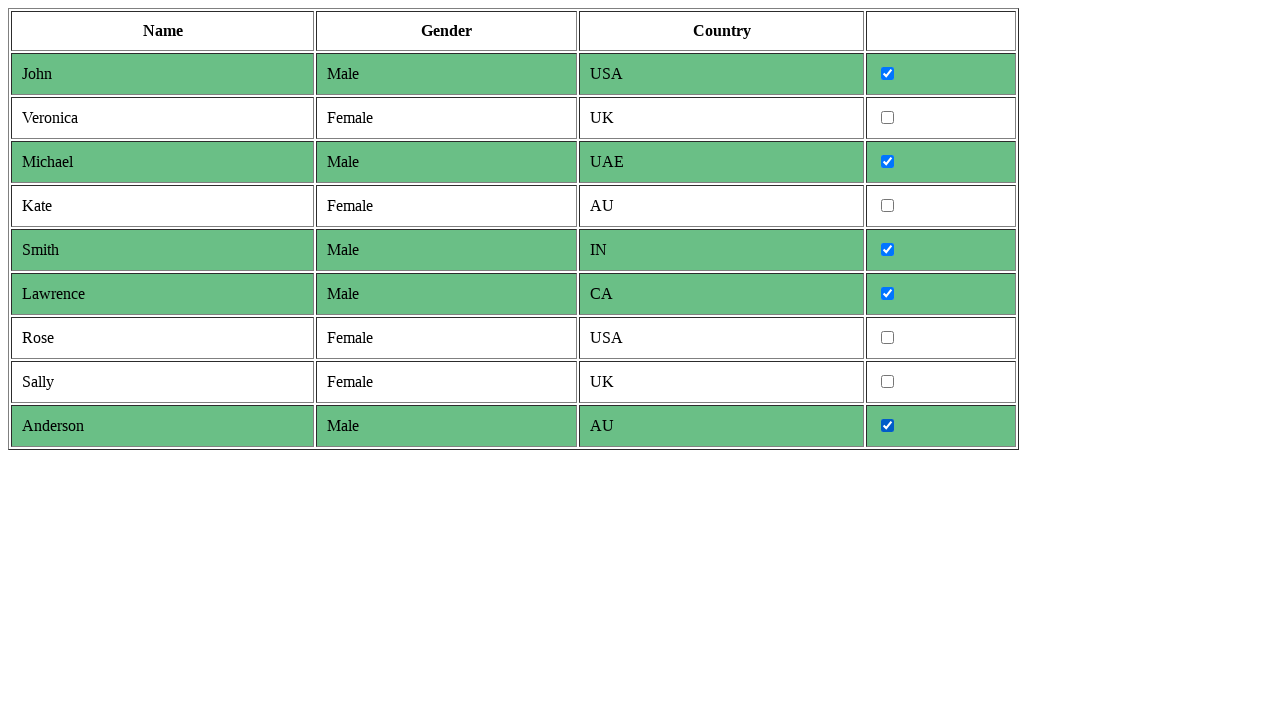